Tests dropdown selection functionality by selecting options using different methods (visible text, value, and index) and verifies if multiple selection is available

Starting URL: https://practice.expandtesting.com/dropdown

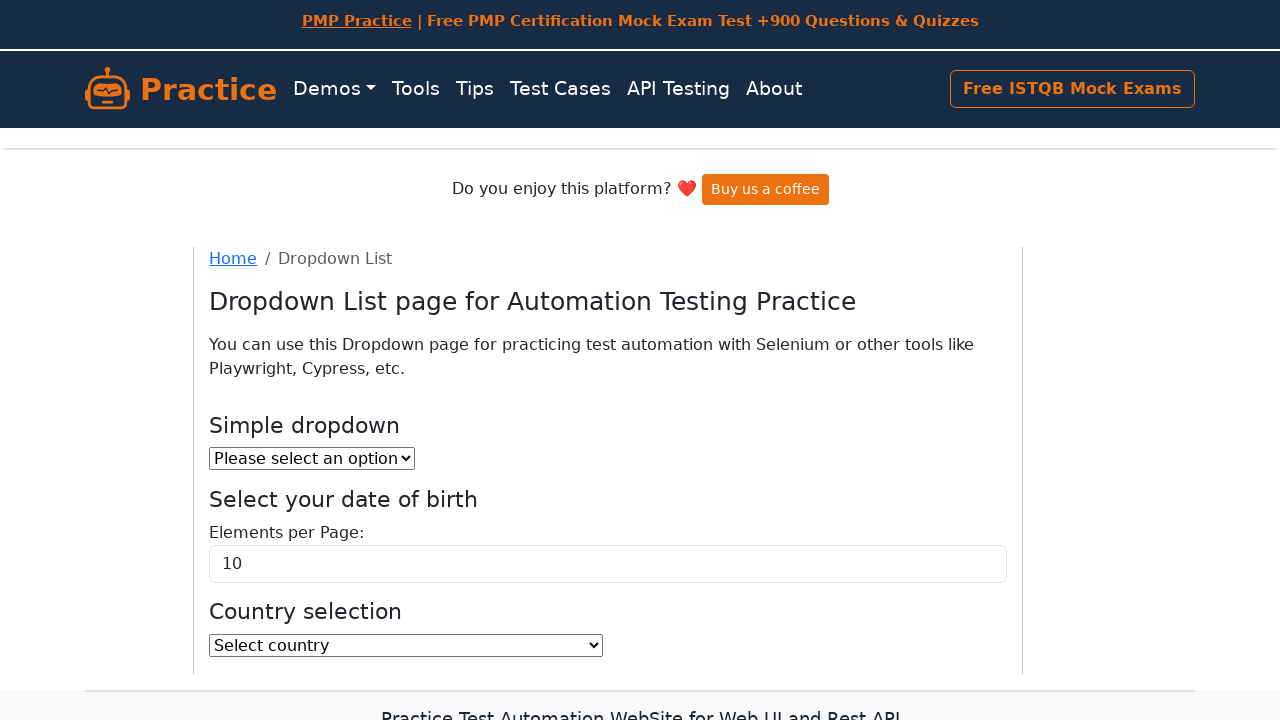

Selected 'Option 1' from dropdown using visible text on #dropdown
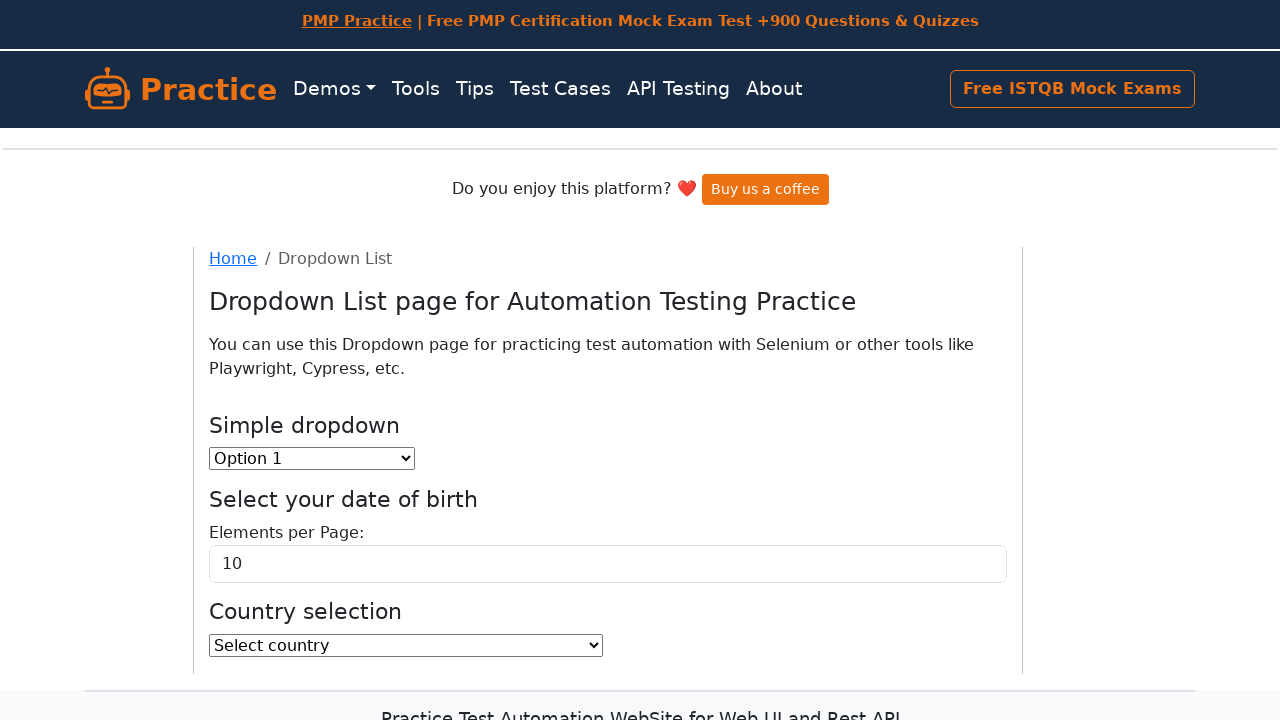

Selected option with value '2' from dropdown on #dropdown
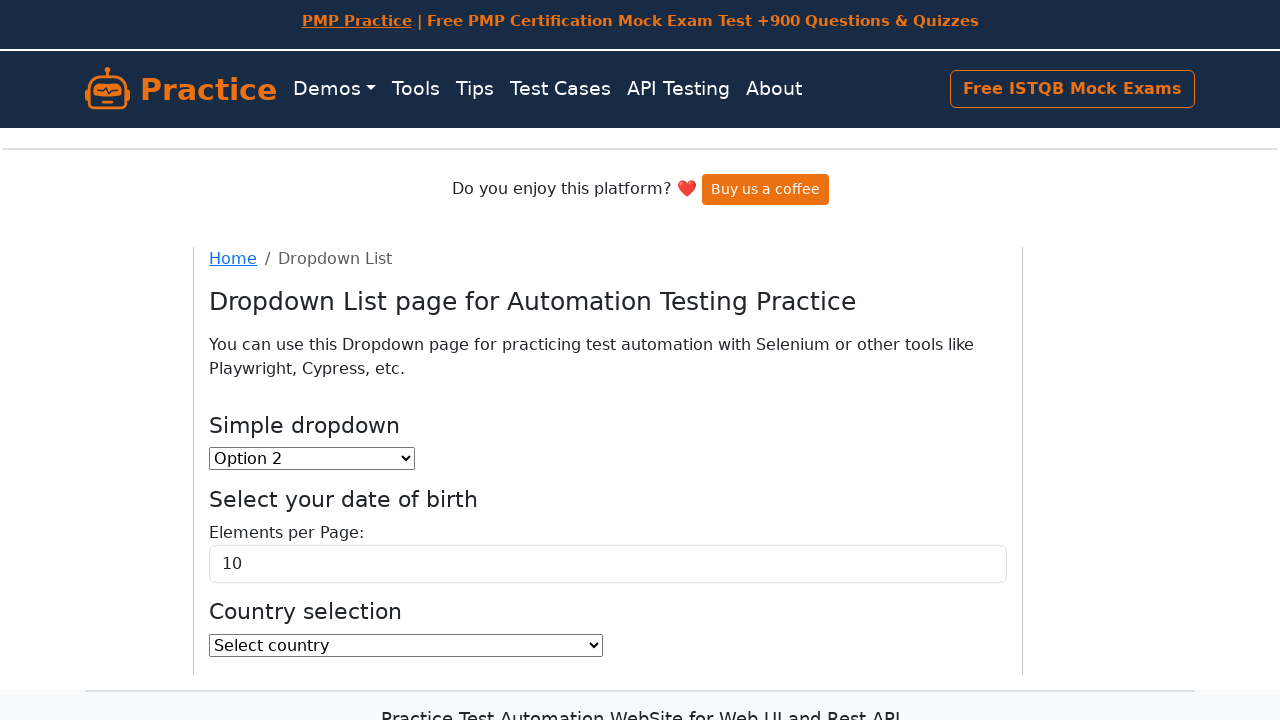

Selected option at index 1 from dropdown on #dropdown
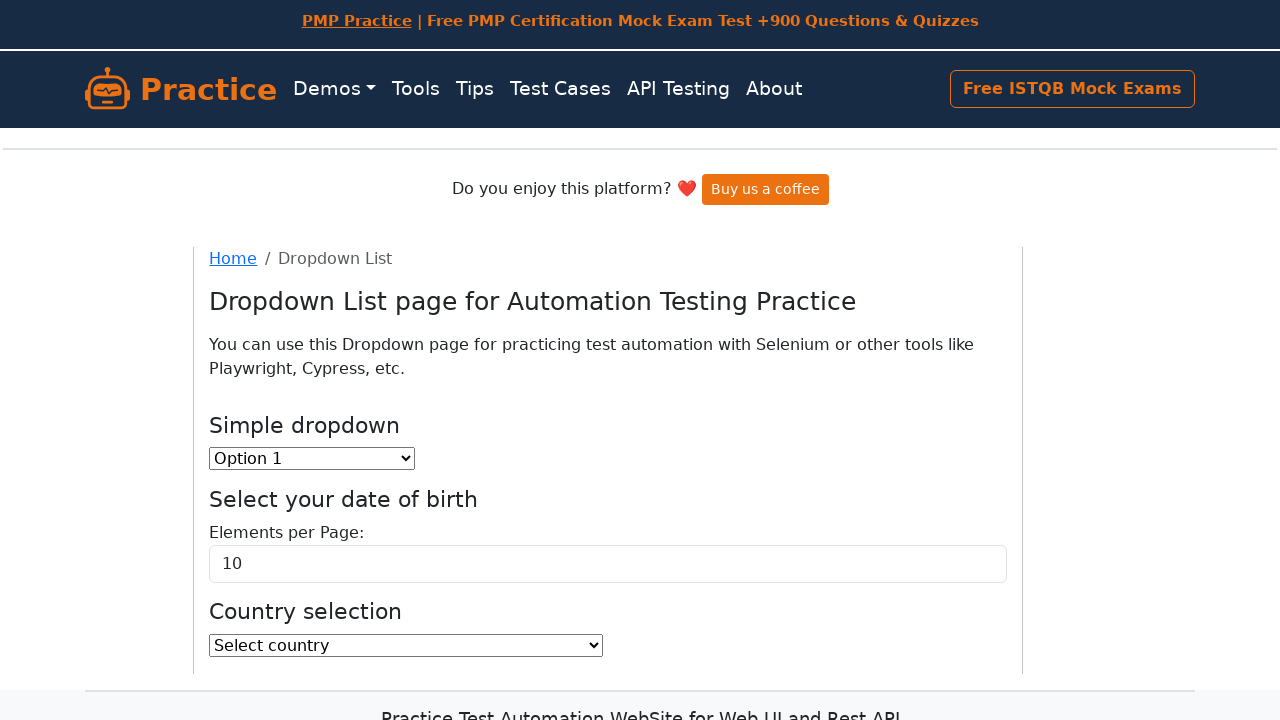

Located dropdown element
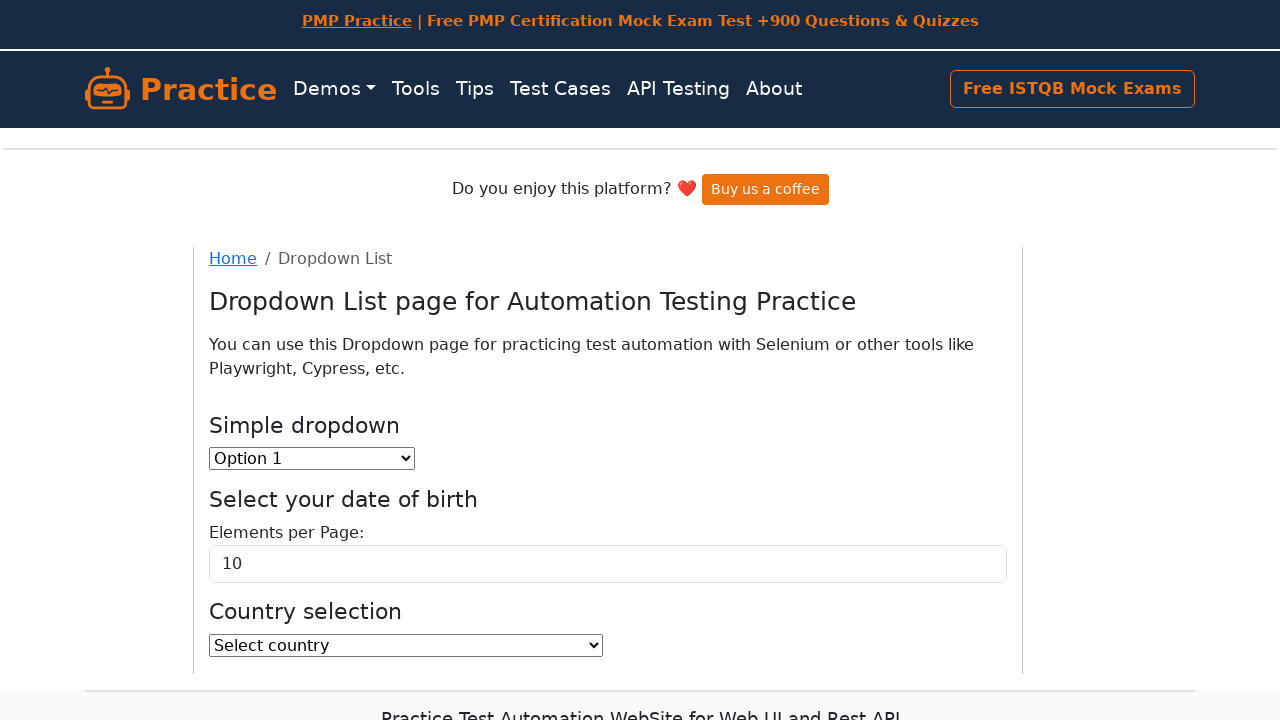

Evaluated dropdown's multiple attribute
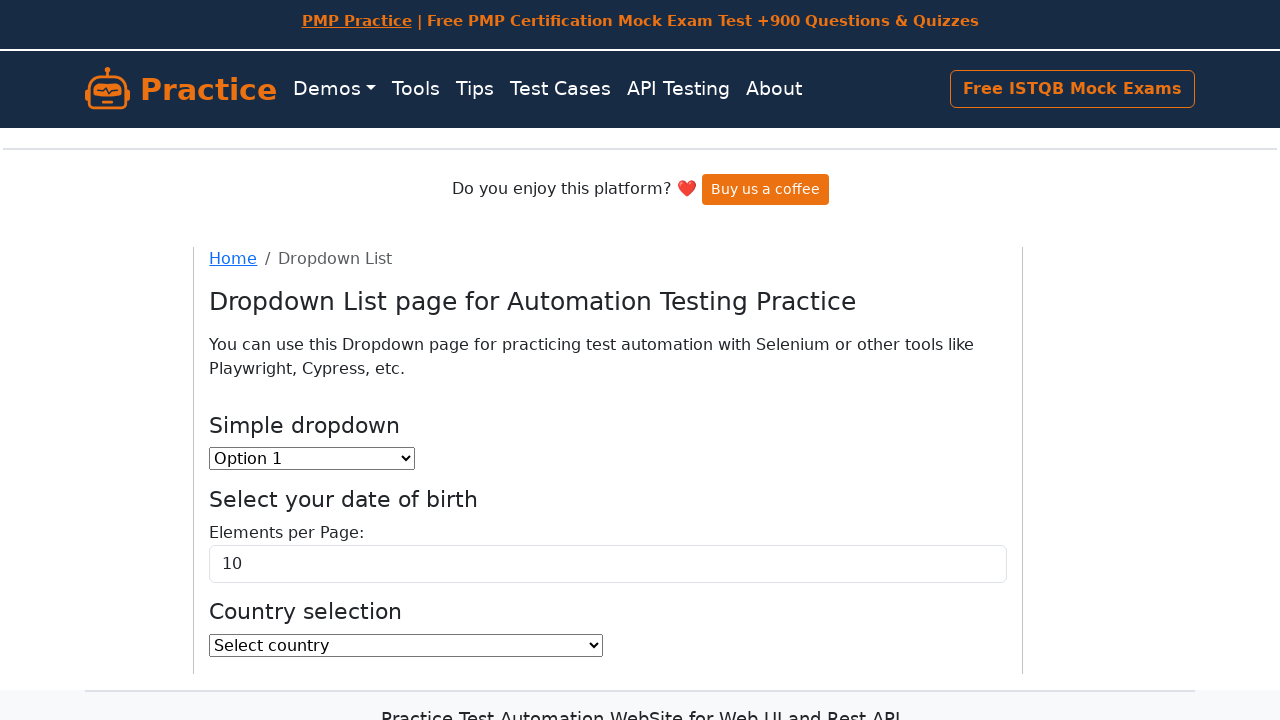

Dropdown does not support multiple selection
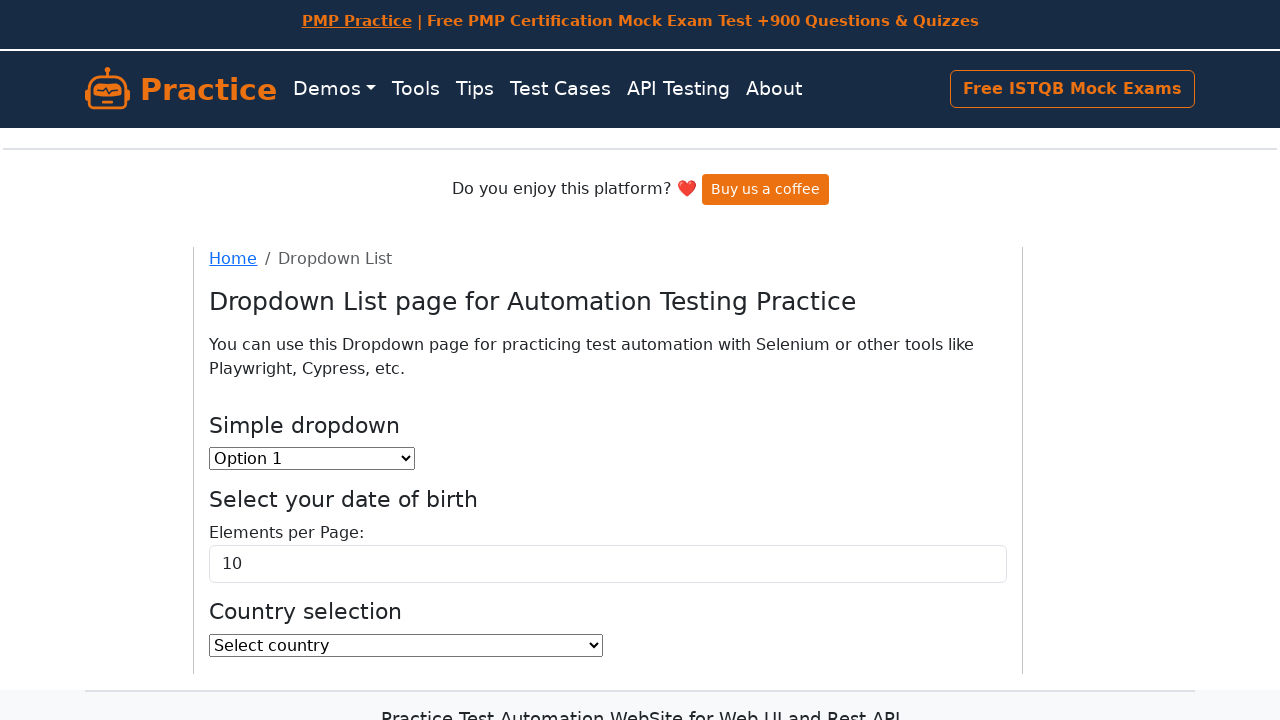

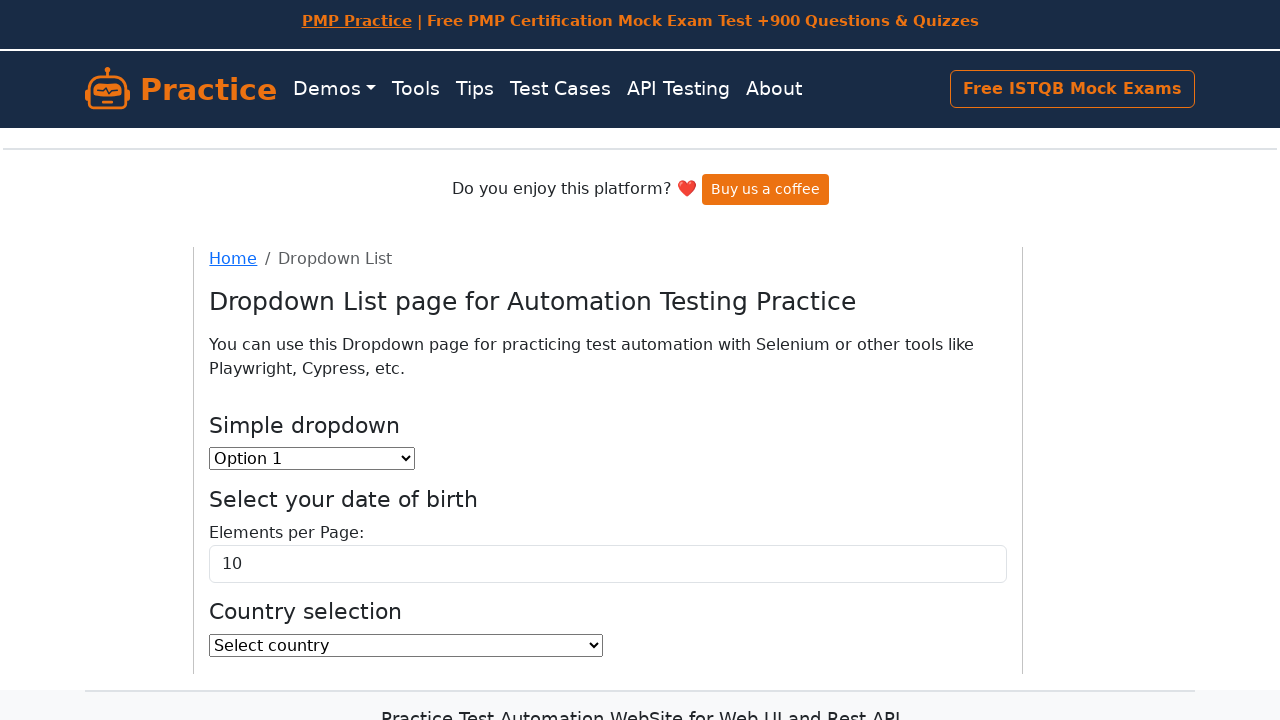